Tests navigating to the login page and filling the username field

Starting URL: https://redmine.org/

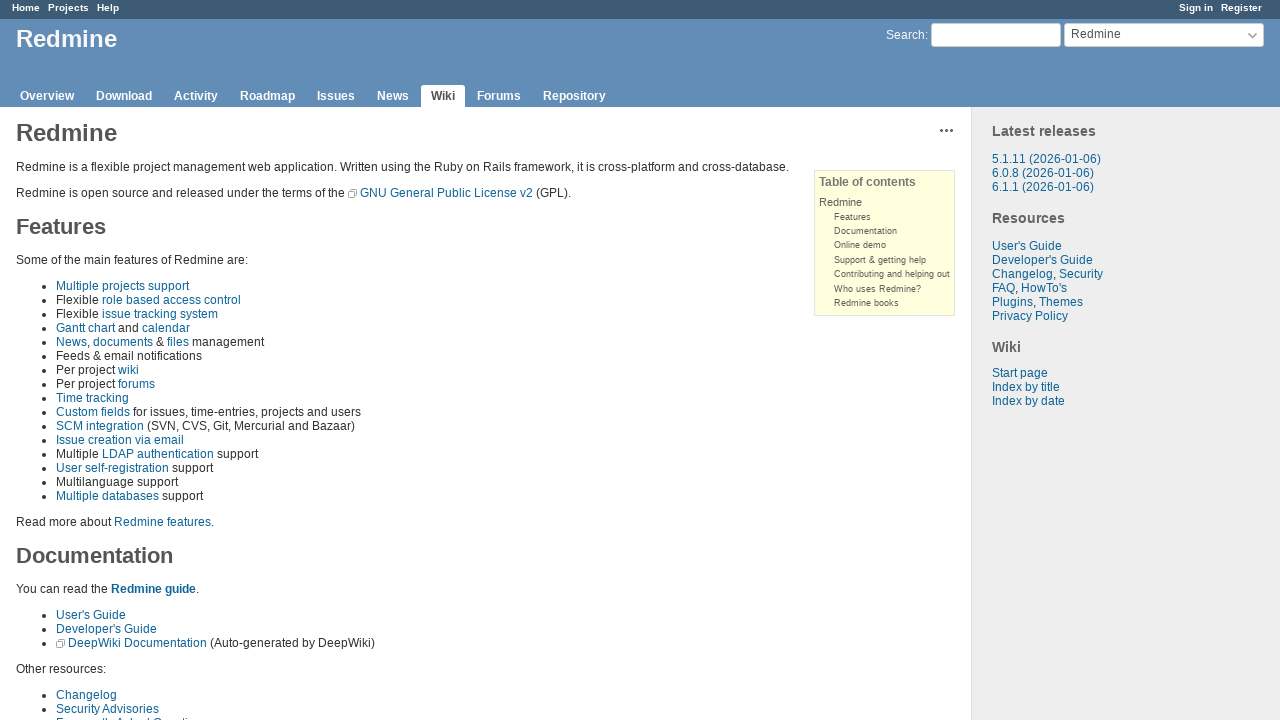

Navigated to Redmine homepage
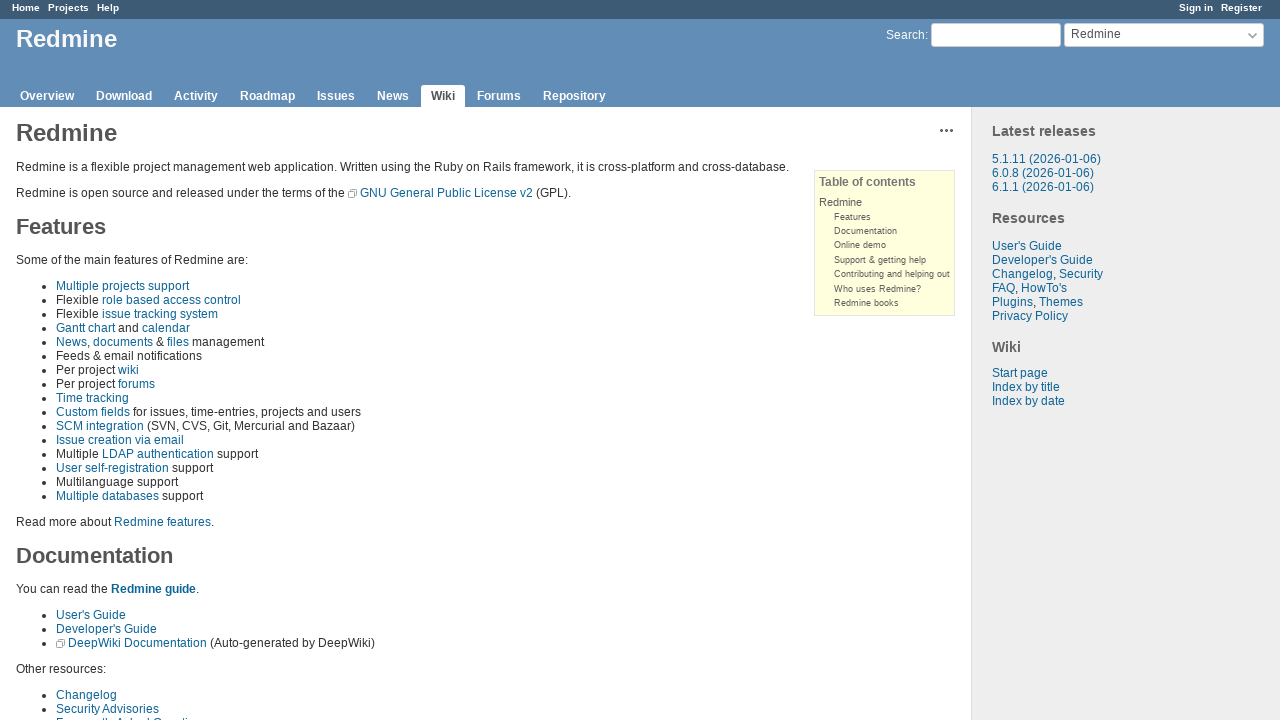

Clicked on login link to navigate to login page at (1196, 8) on a.login
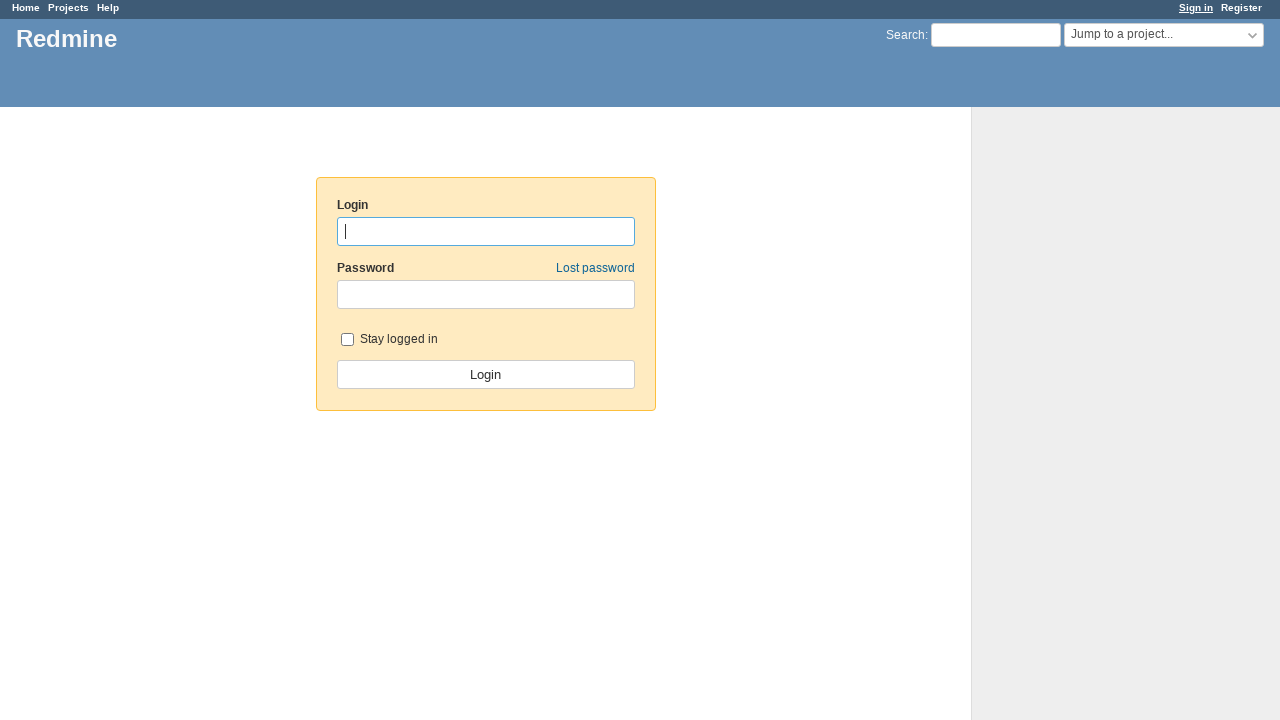

Filled username field with 'techlearn' on input#username
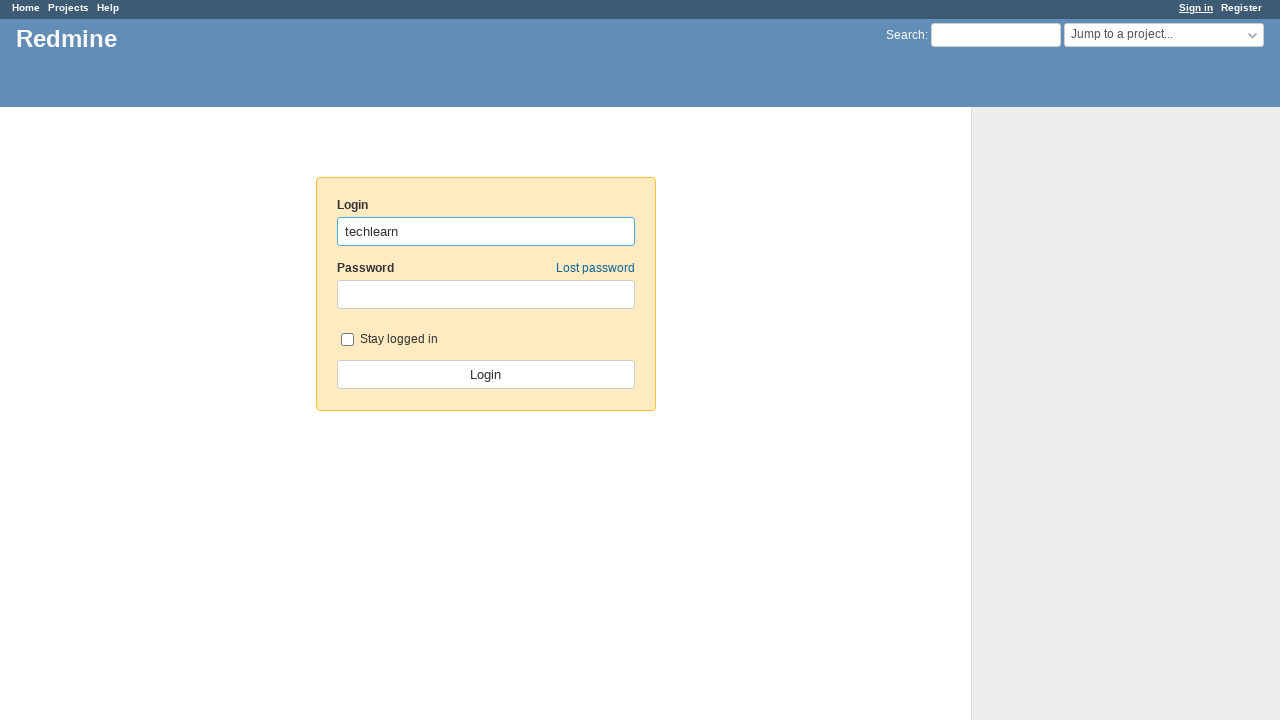

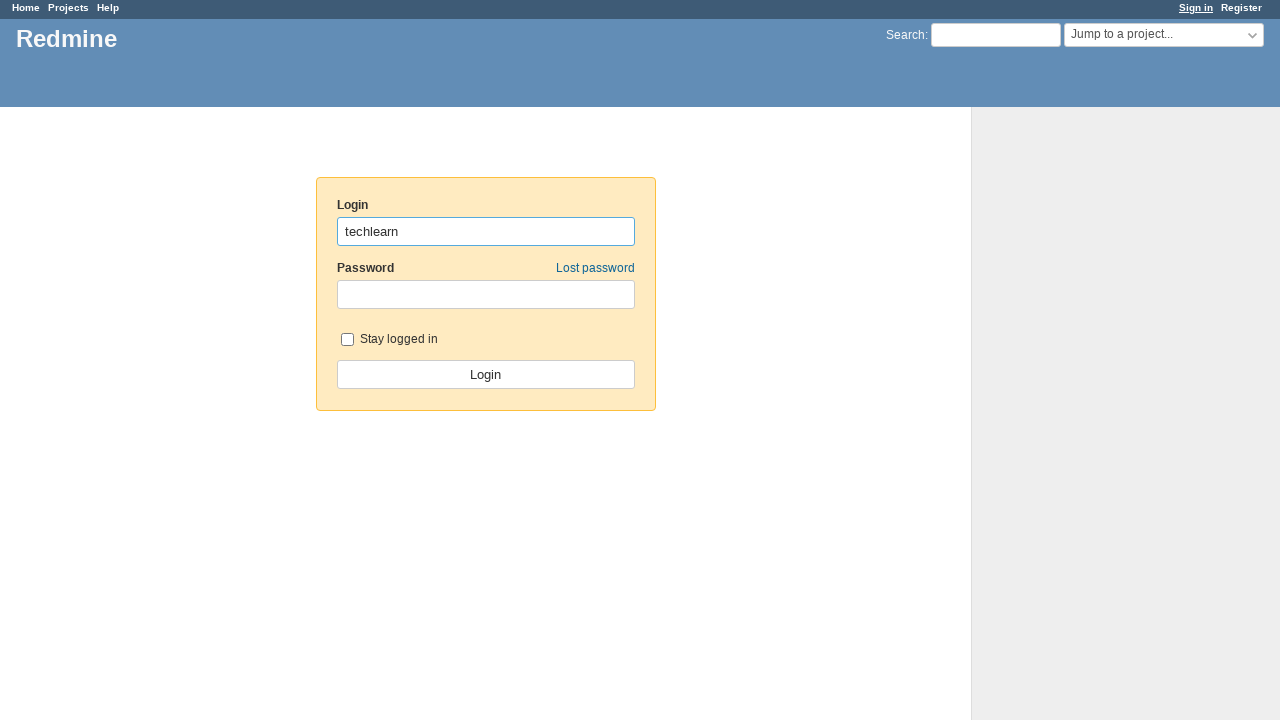